Tests filling the first name field in the practice form

Starting URL: https://demoqa.com/automation-practice-form

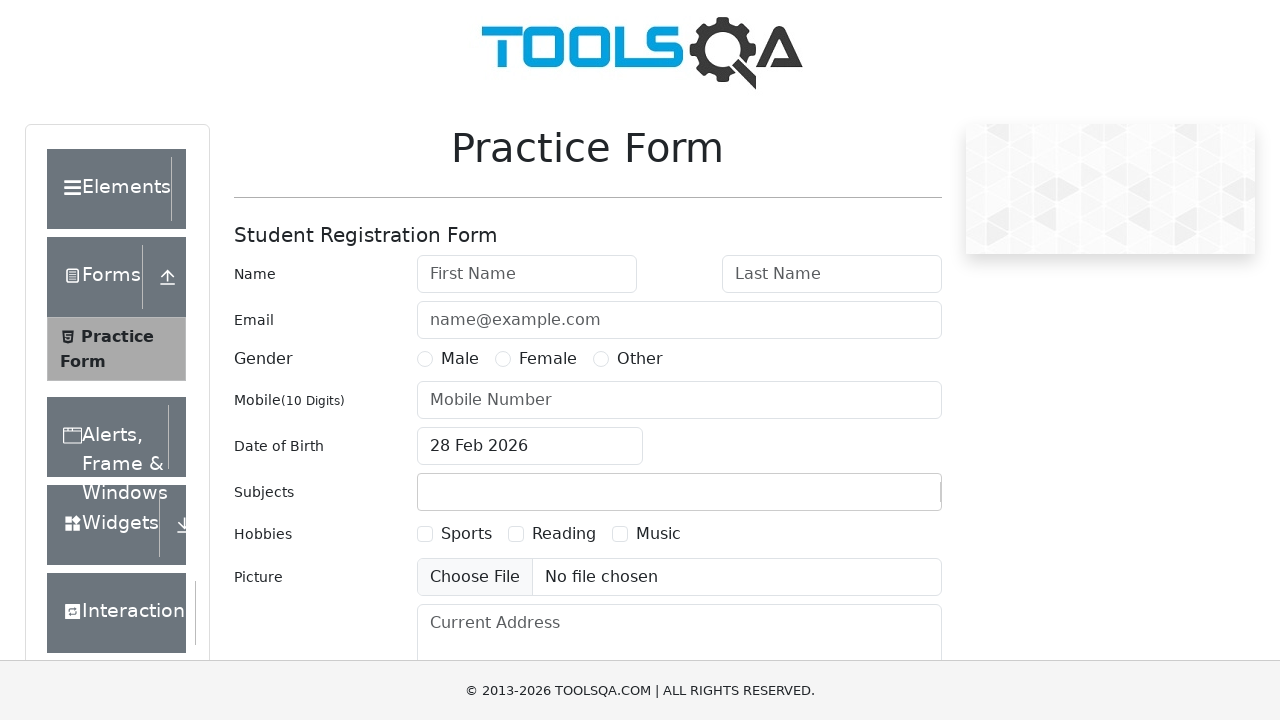

Navigated to practice form at https://demoqa.com/automation-practice-form
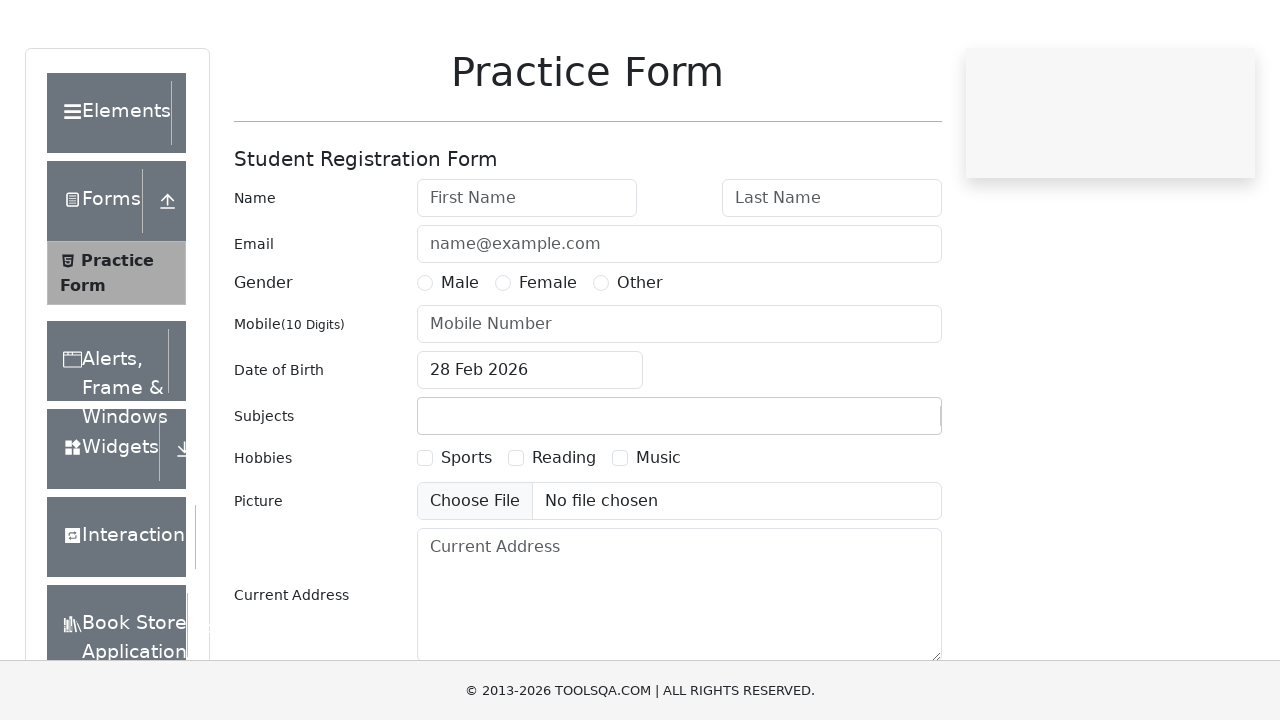

Filled first name field with 'Mariya' on #firstName
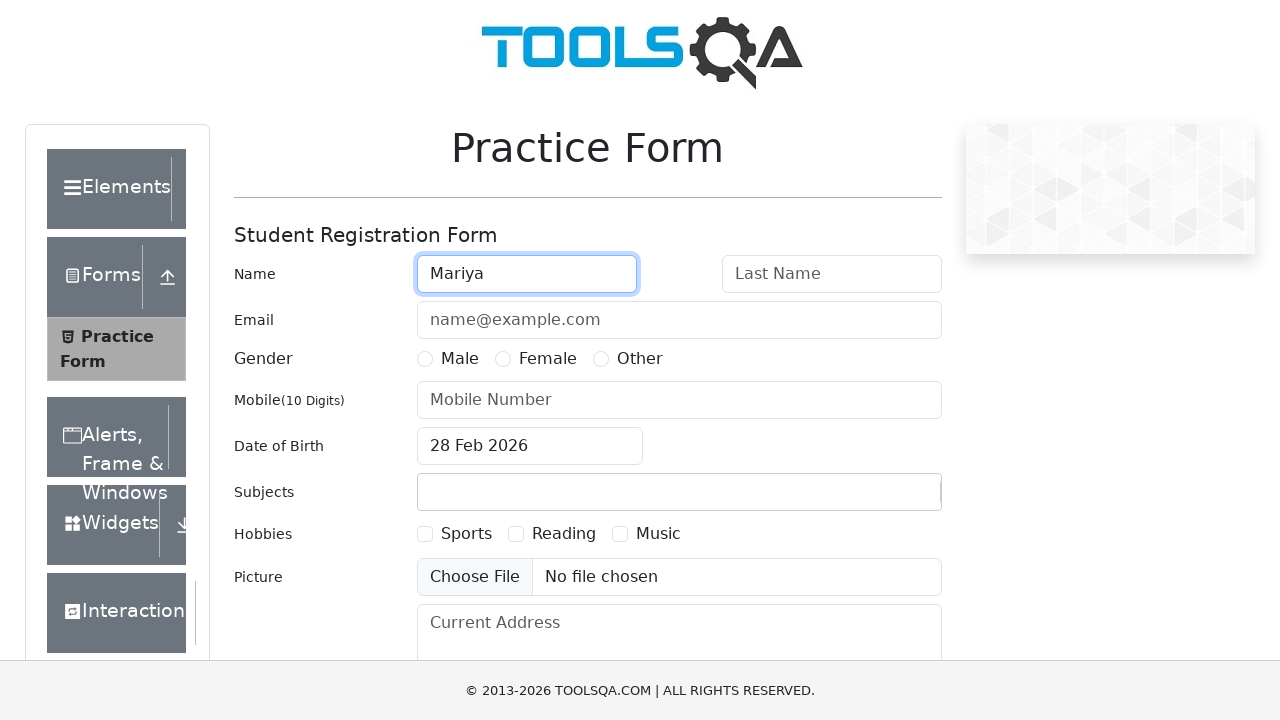

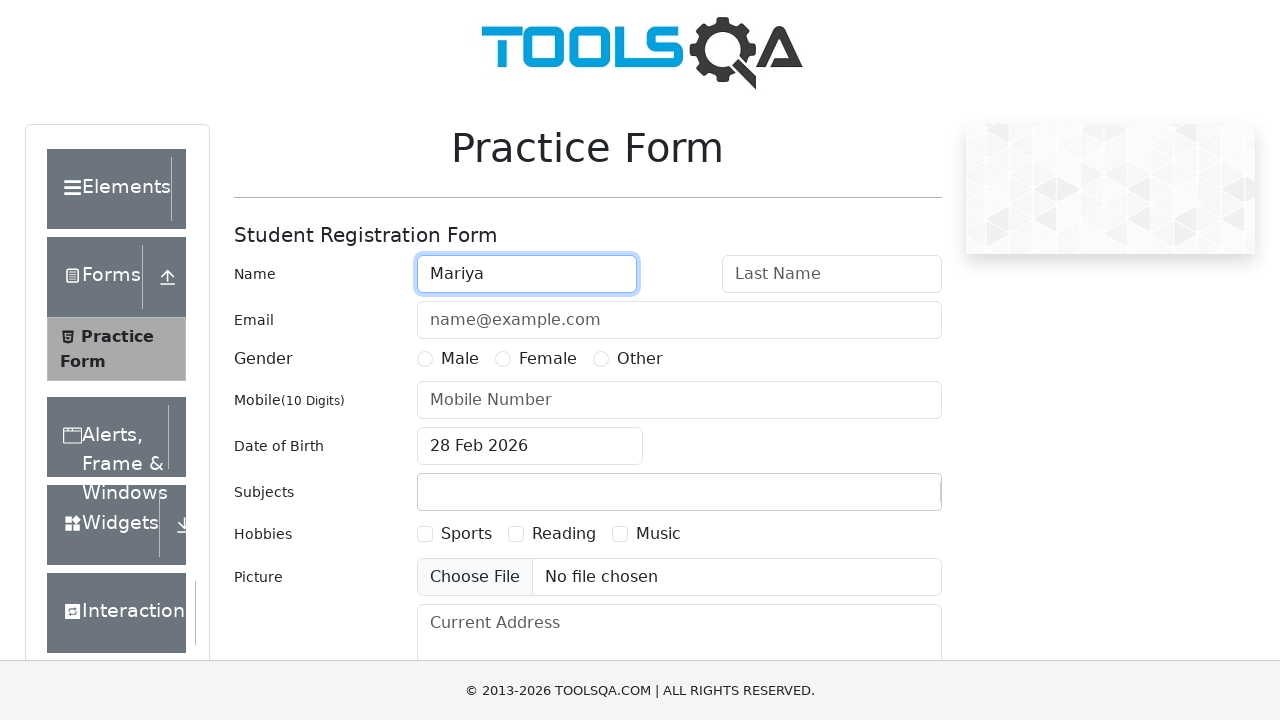